Tests sending a space key press to a specific element and verifies the result text displays the correct key pressed.

Starting URL: http://the-internet.herokuapp.com/key_presses

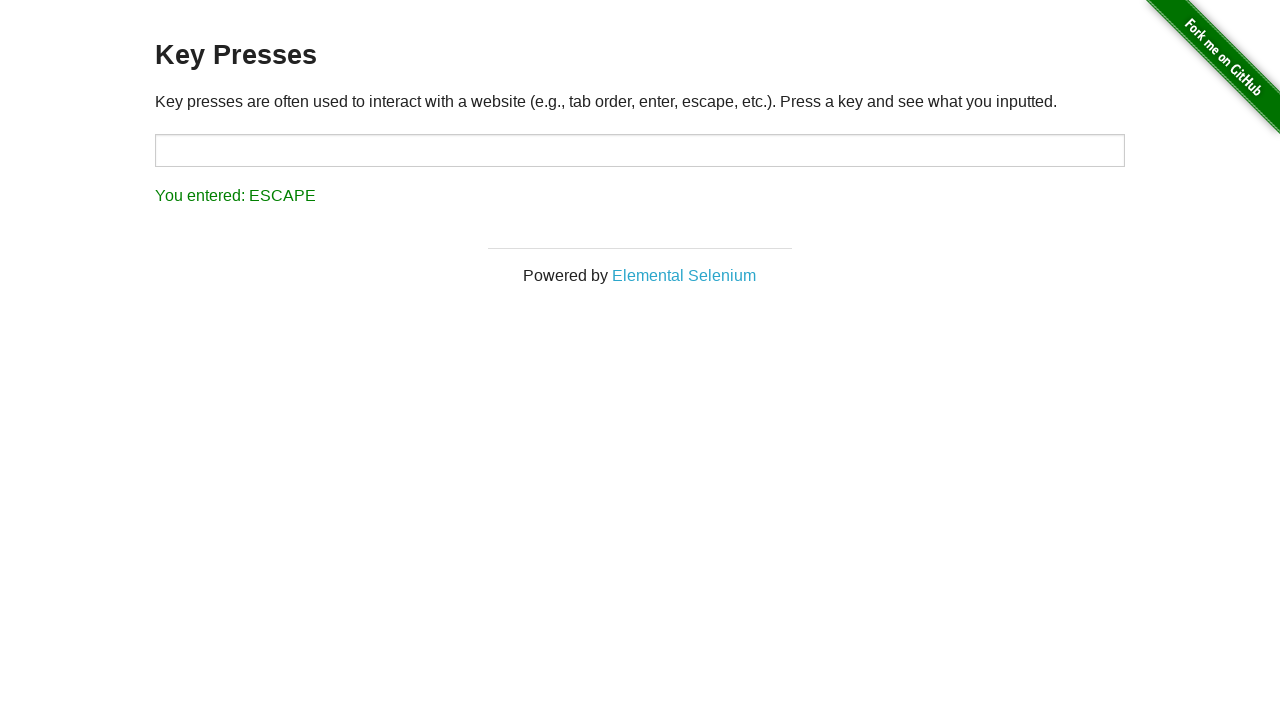

Pressed Space key on target element on #target
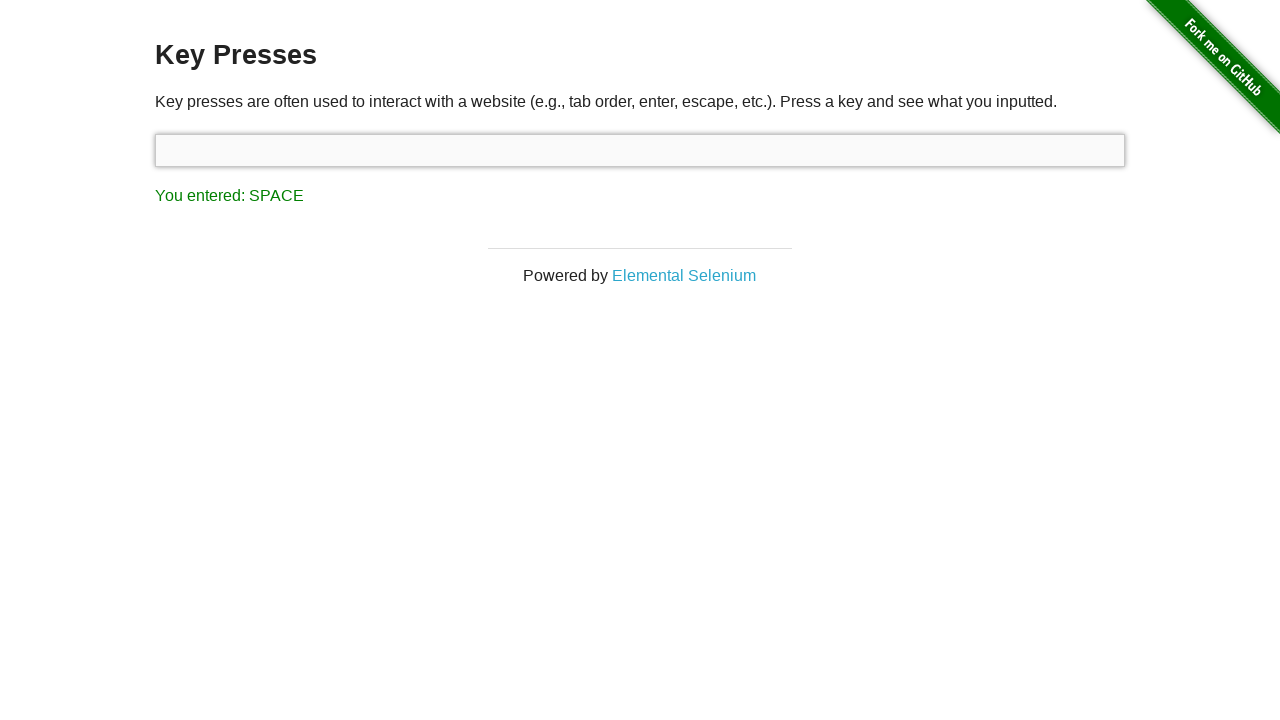

Result element loaded after space key press
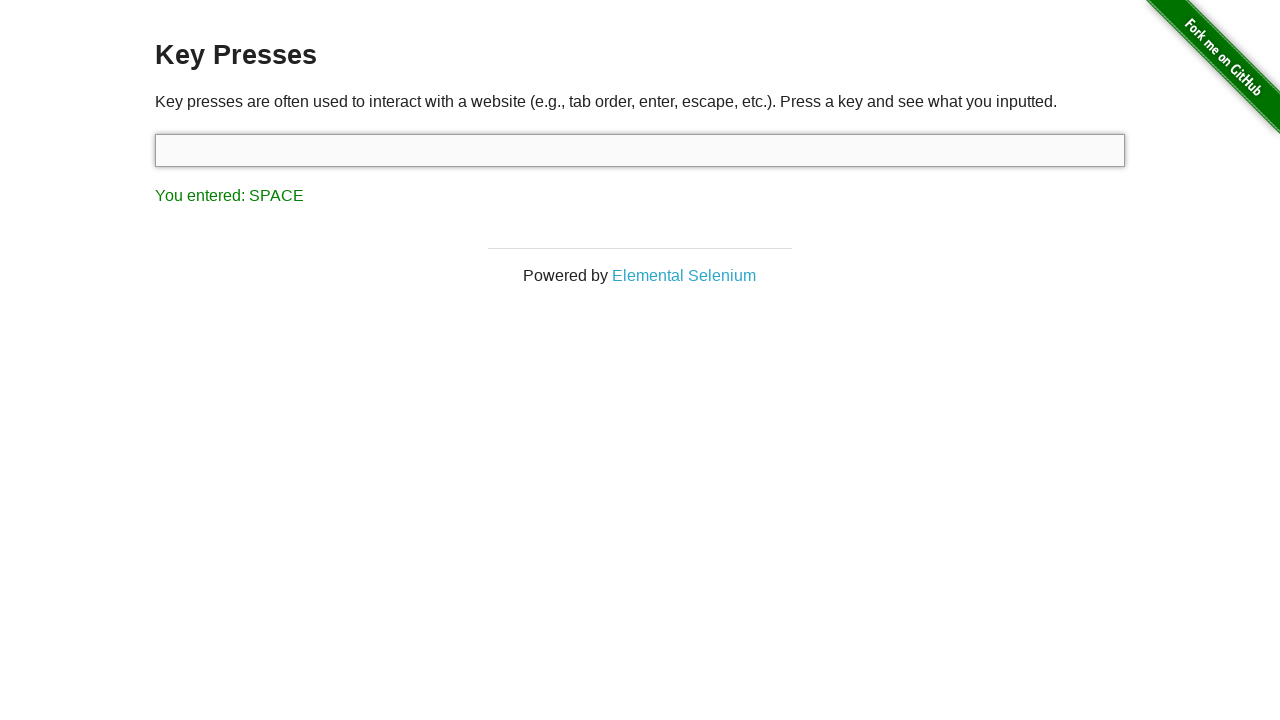

Retrieved result text: 'You entered: SPACE'
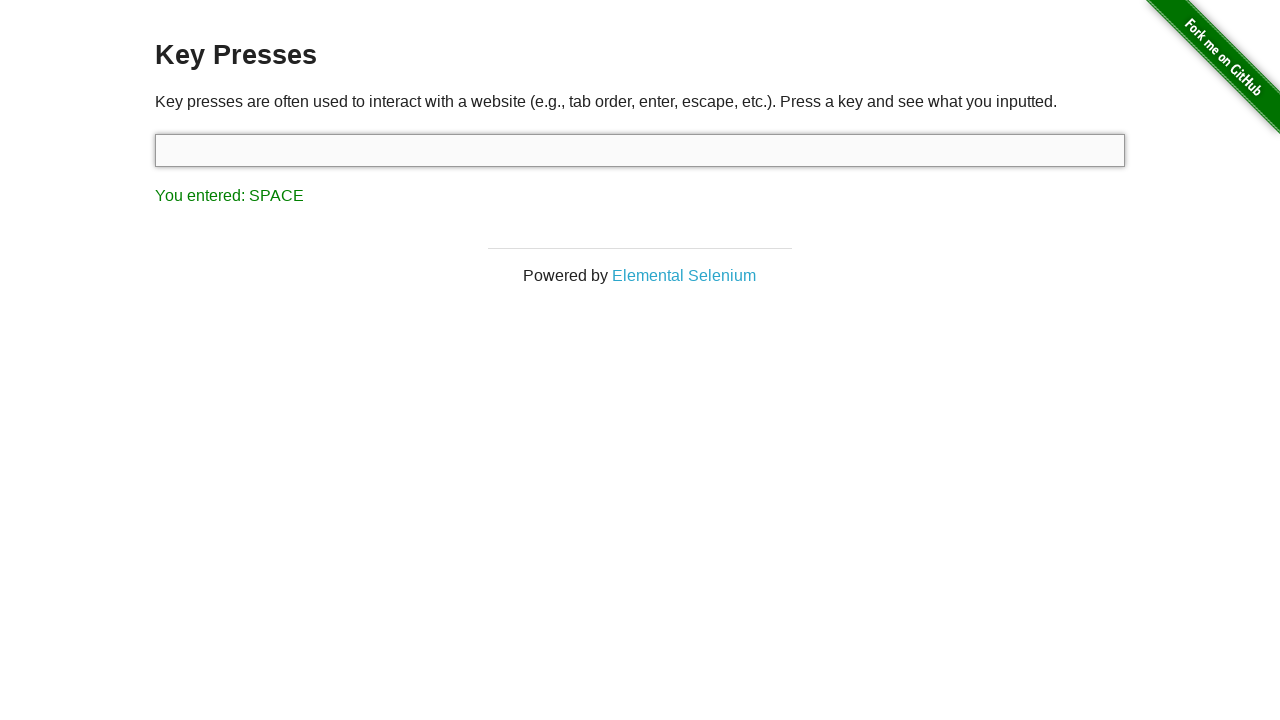

Assertion passed: result text correctly shows 'You entered: SPACE'
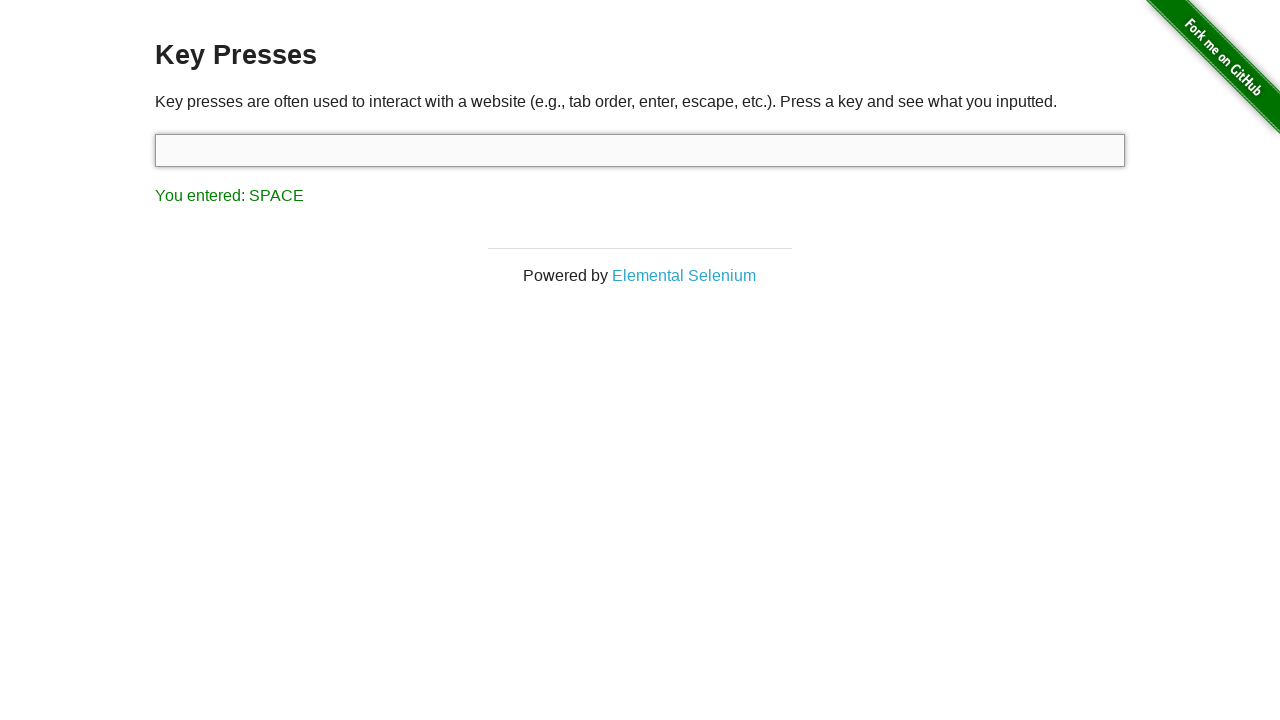

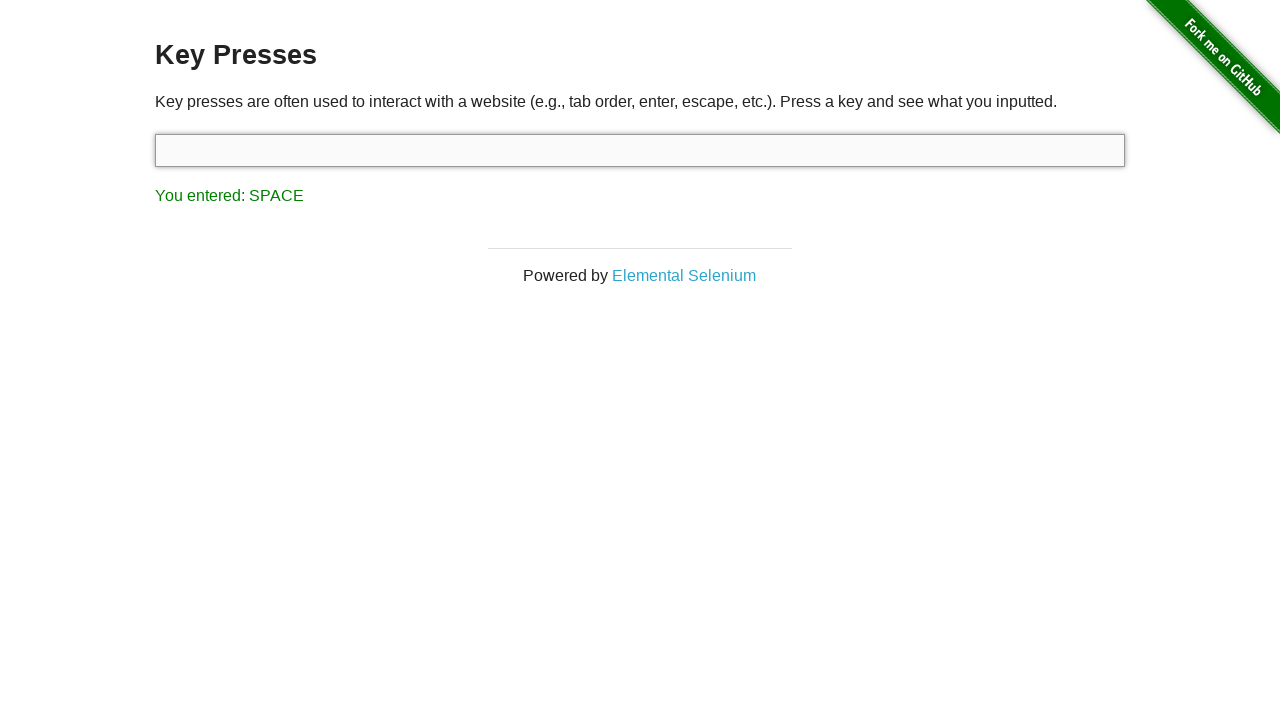